Checks Walmart website for PlayStation 5 availability by looking for the out of stock message

Starting URL: https://www.walmart.com/ip/PlayStation-5-Console/363472942?irgwc=1&sourceid=imp_TgLSzSSaexyOW1twUx0Mo3b2UkESPd0ZWUMA080&veh=aff&wmlspartner=imp_1943169&clickid=TgLSzSSaexyOW1twUx0Mo3b2UkESPd0ZWUMA080&sharedid=&affiliates_ad_id=565706&campaign_id=9383

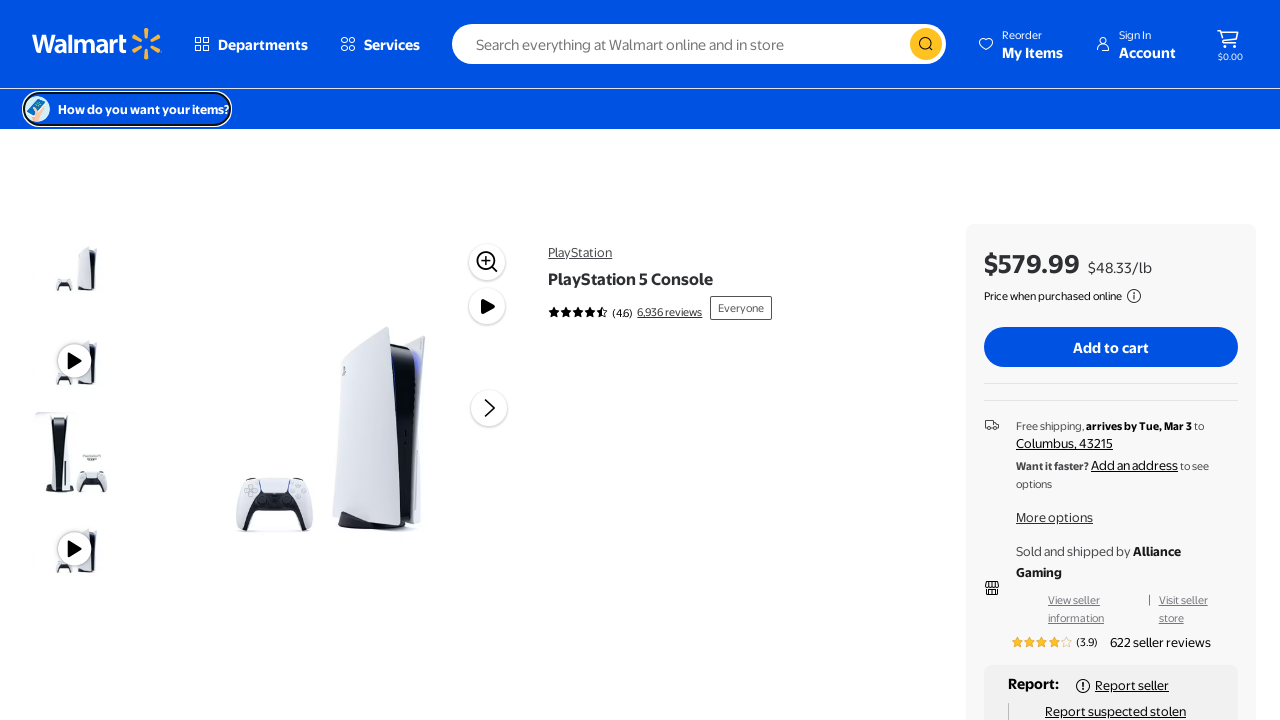

Reloaded page to get latest stock status
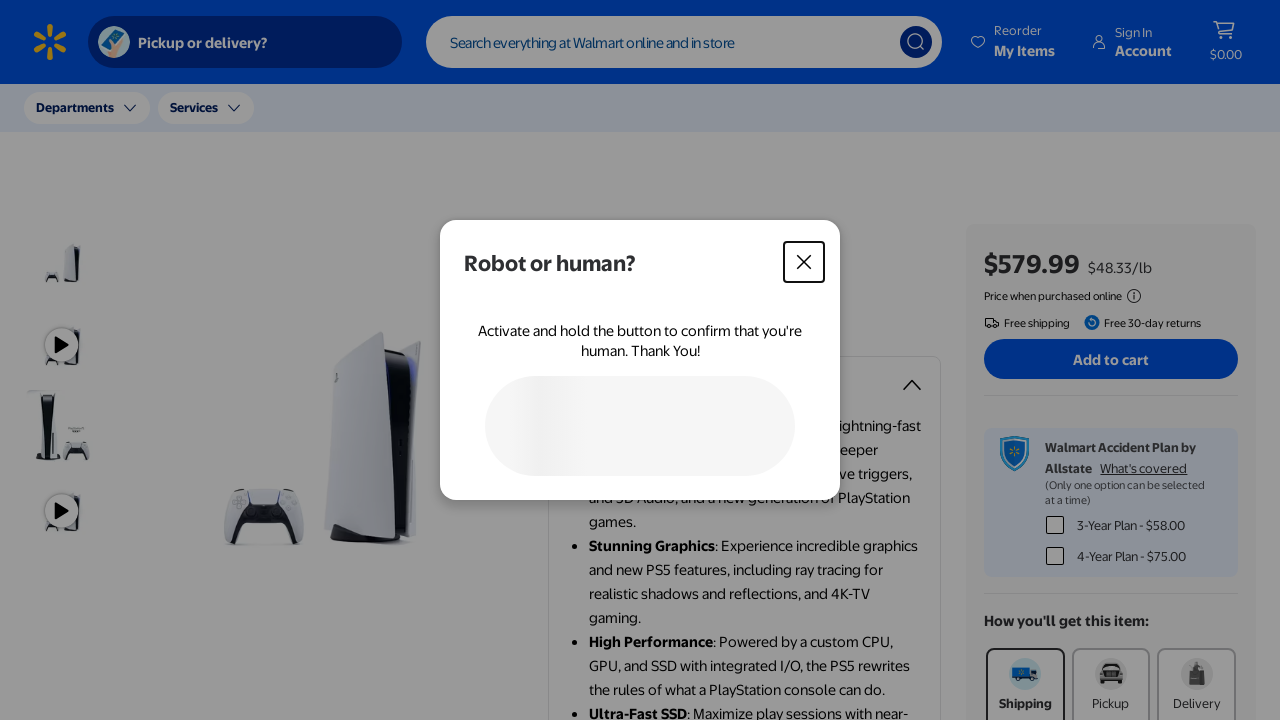

Located out of stock message element
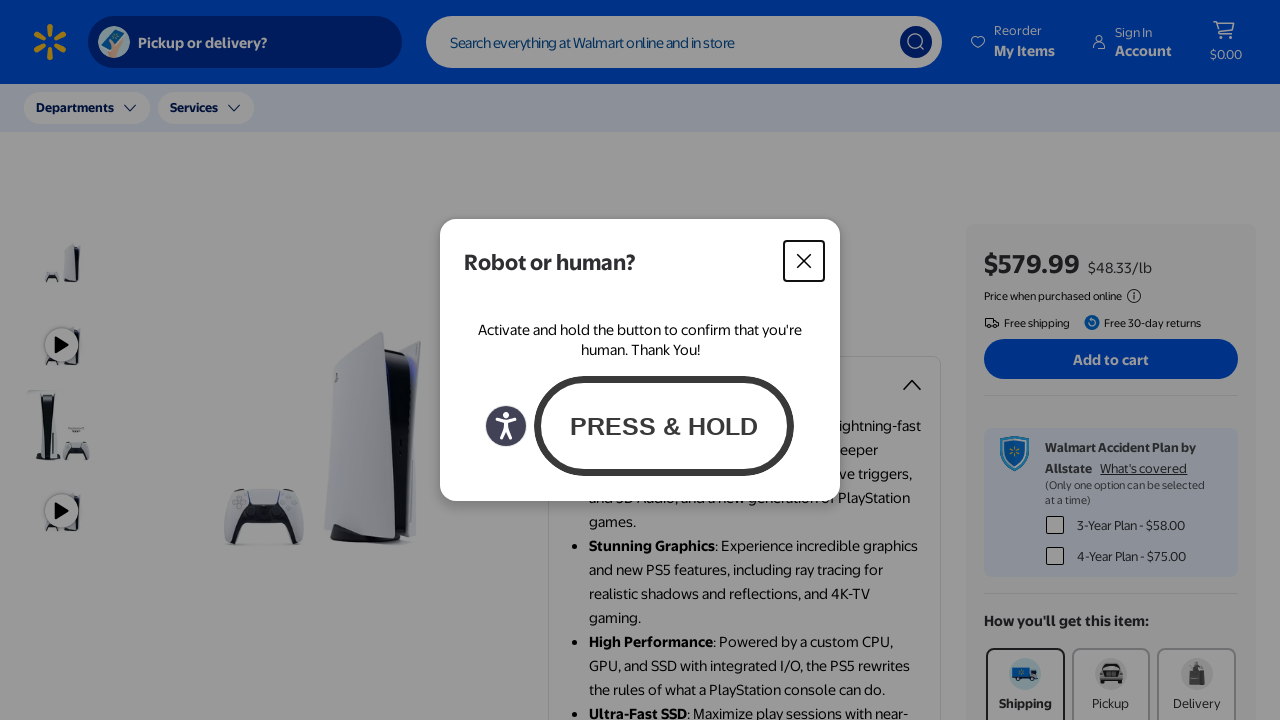

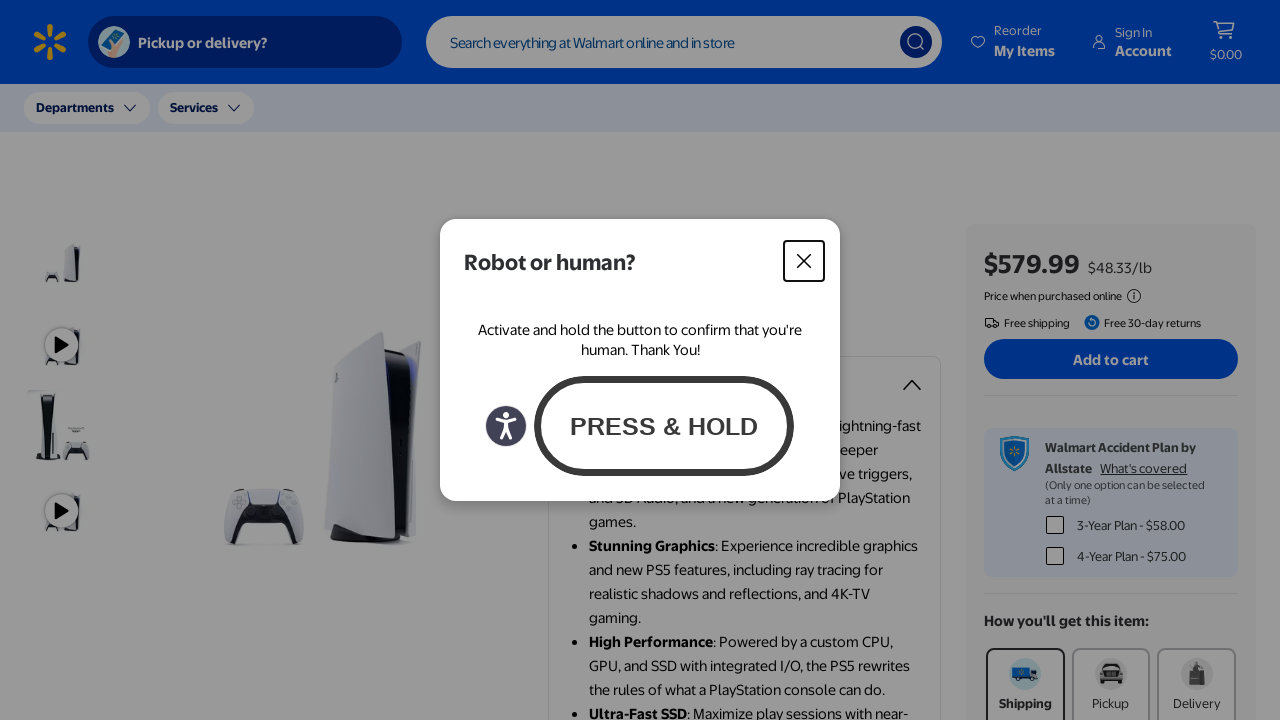